Tests form interaction by selecting a radio button with value "3" in the number selection section and selecting the green color option in a multi-select dropdown, then verifying both elements are selected.

Starting URL: https://programautomatycy.pl/test-page/

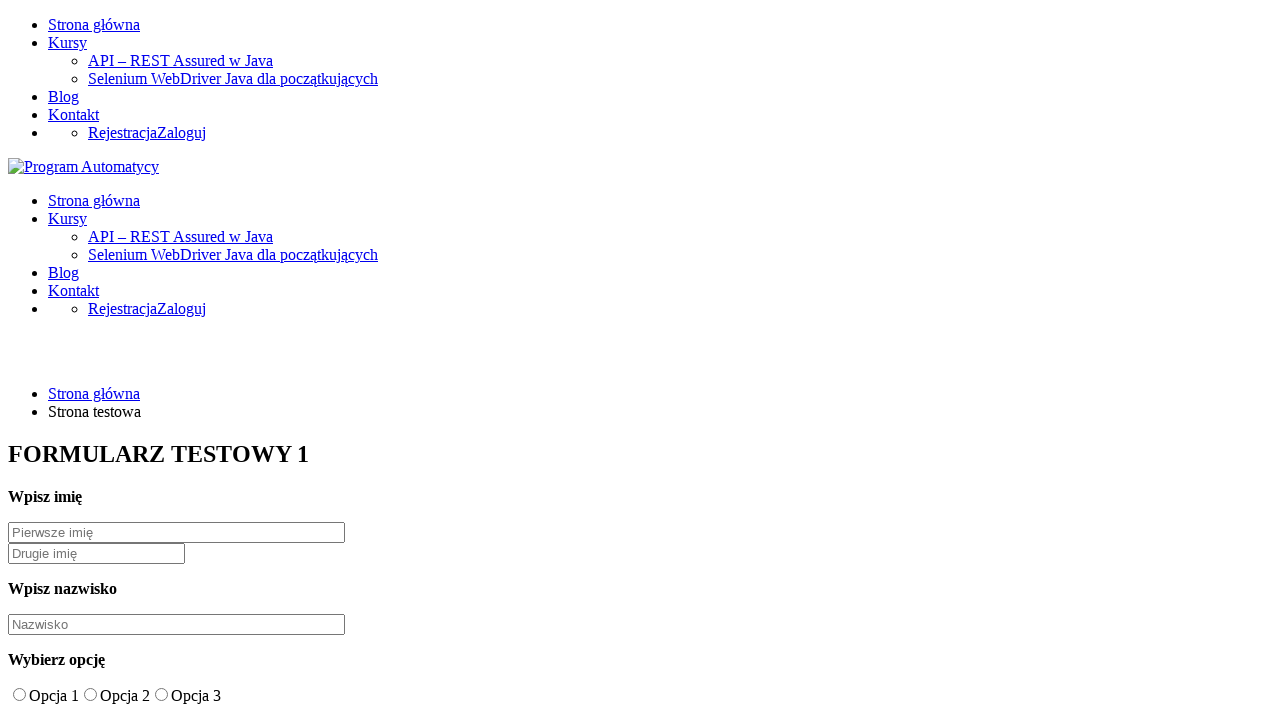

Clicked radio button with value '3' in the number selection section at (78, 361) on #number-radio input[value='3']
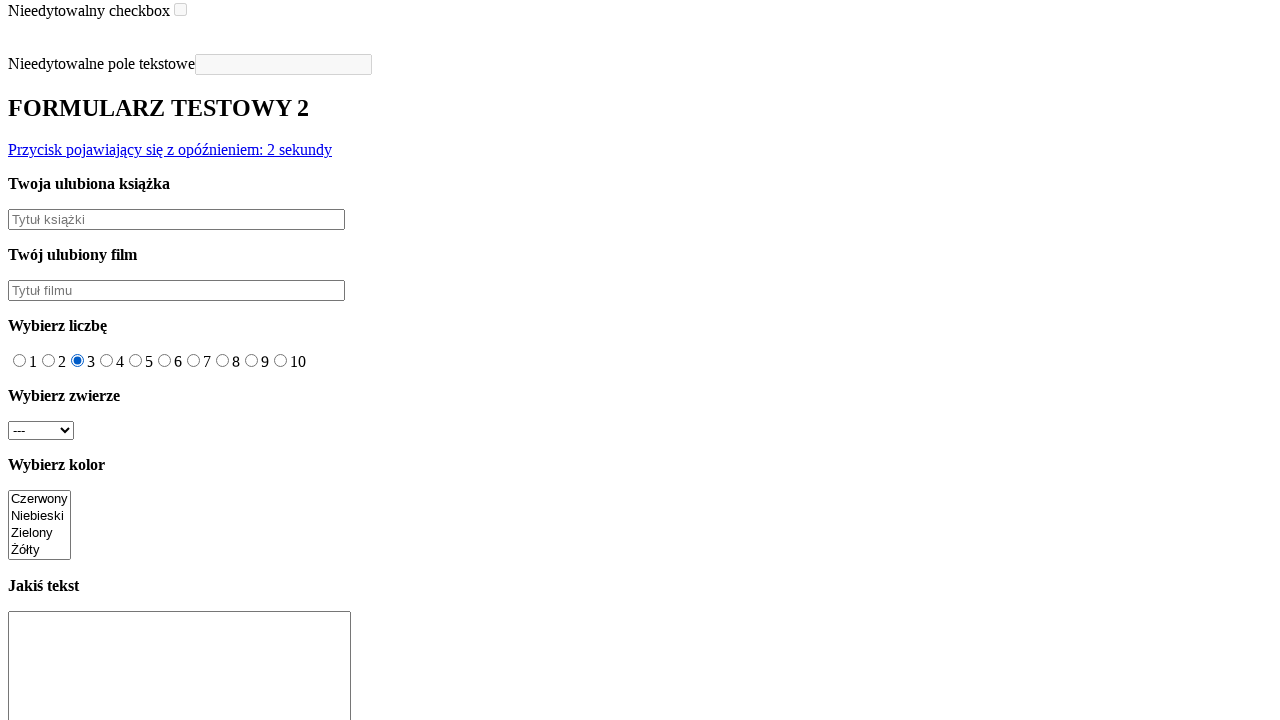

Verified radio button with value '3' is selected
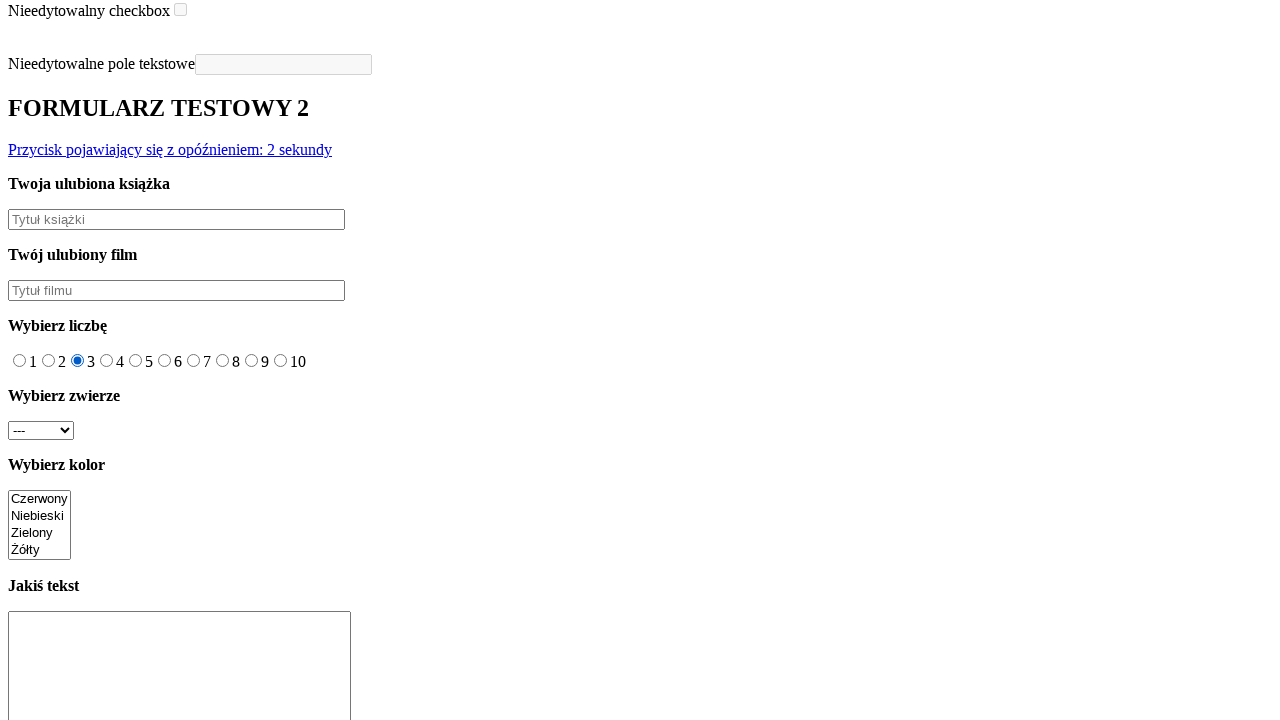

Clicked green color option in the multi-select dropdown at (40, 534) on #colour-select-multiple option[value='Zielony']
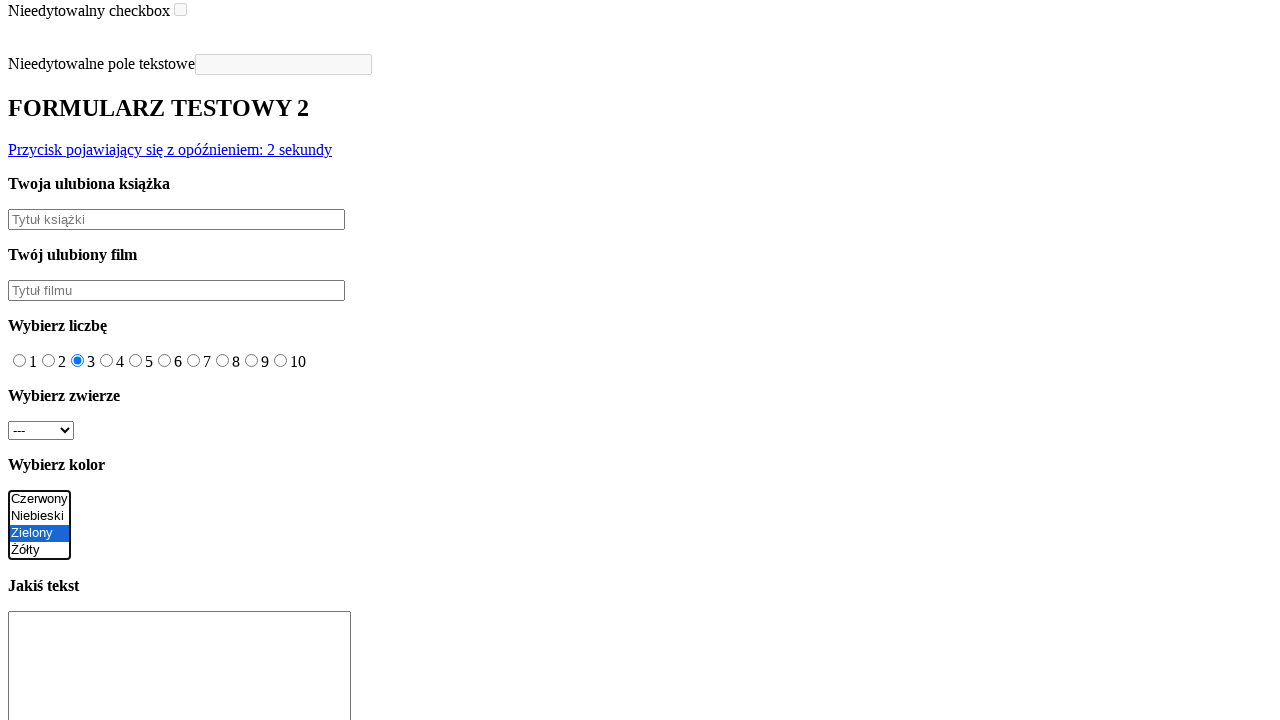

Verified green color option is selected in the multi-select dropdown
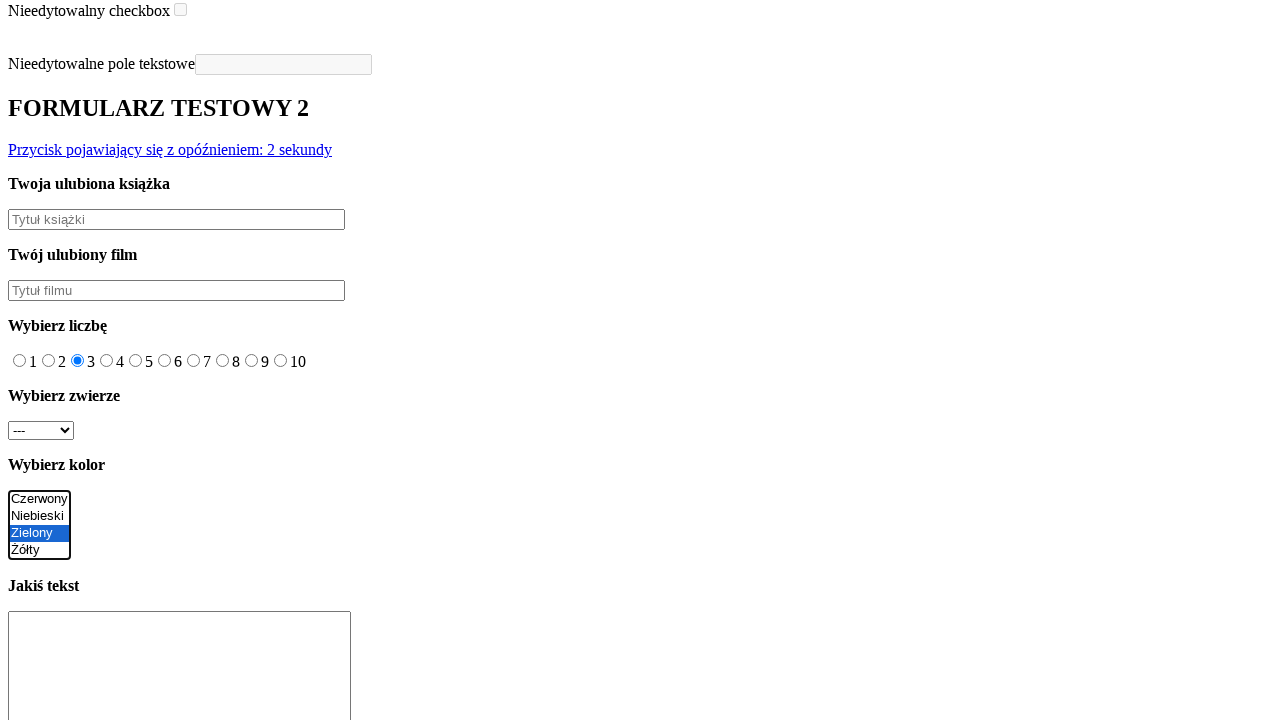

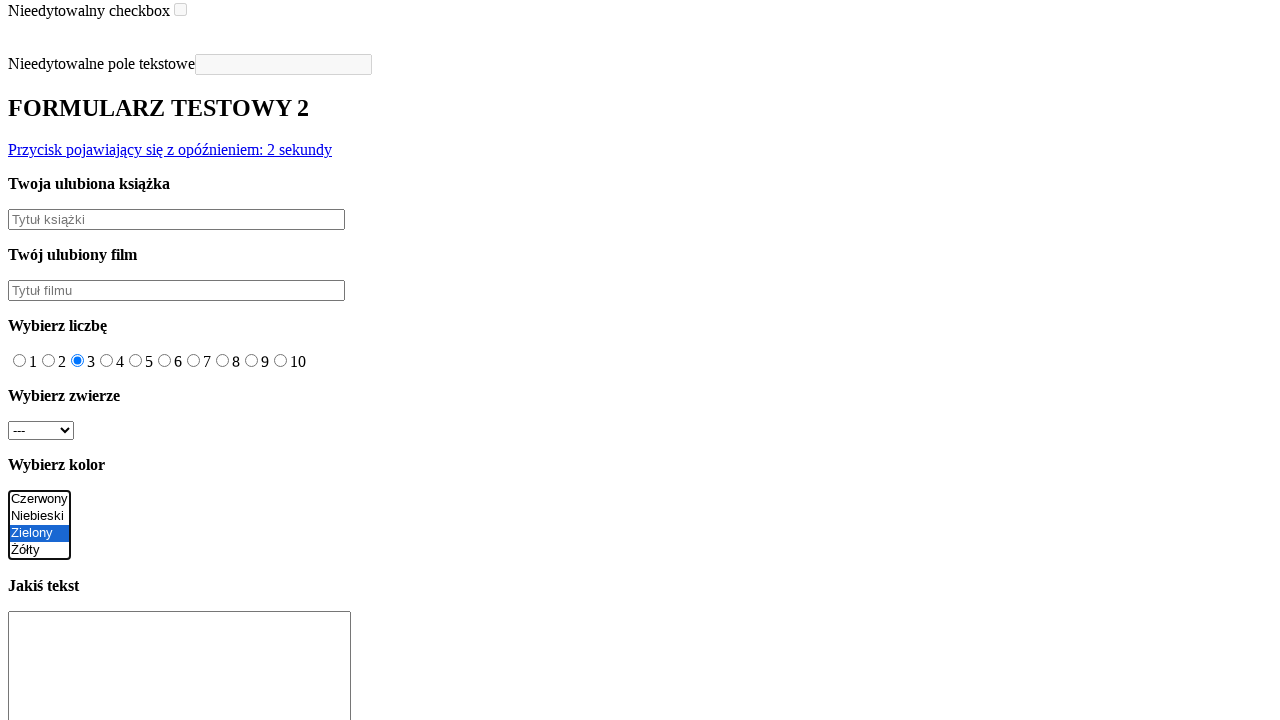